Verifies that the login page loads and displays the login title

Starting URL: https://opensource-demo.orangehrmlive.com/web/index.php/auth/login

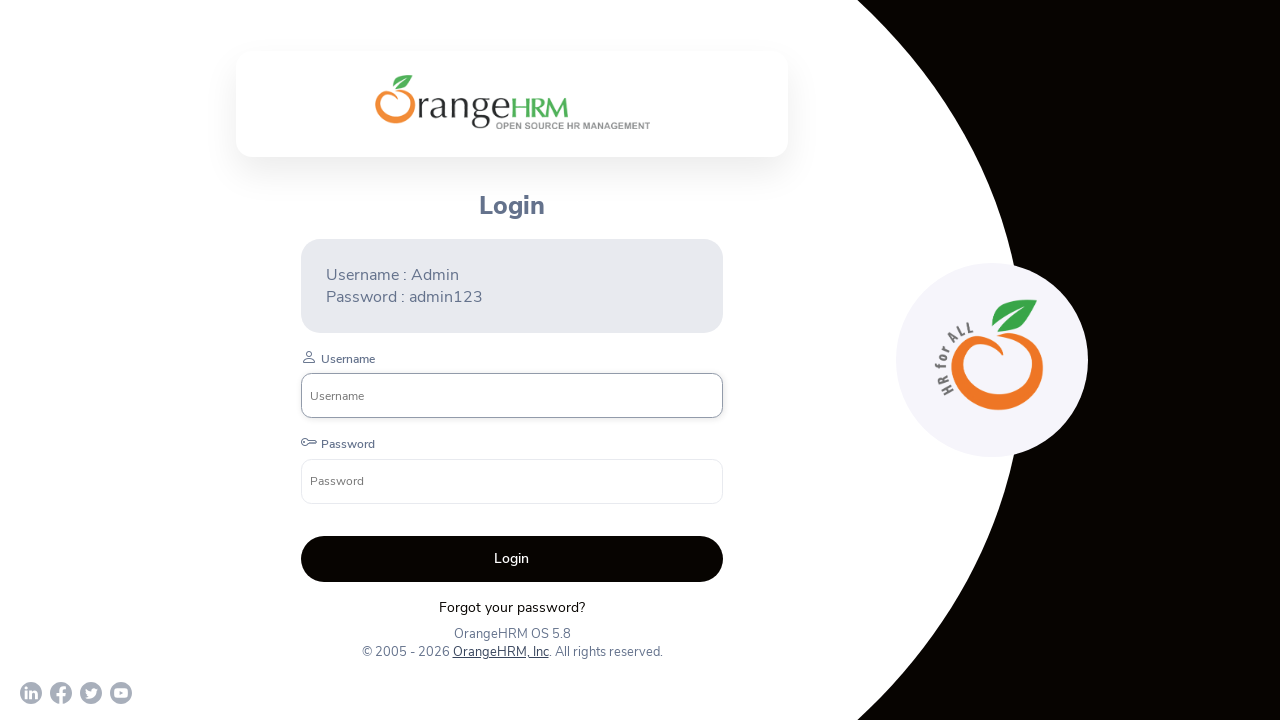

Login title element loaded on the page
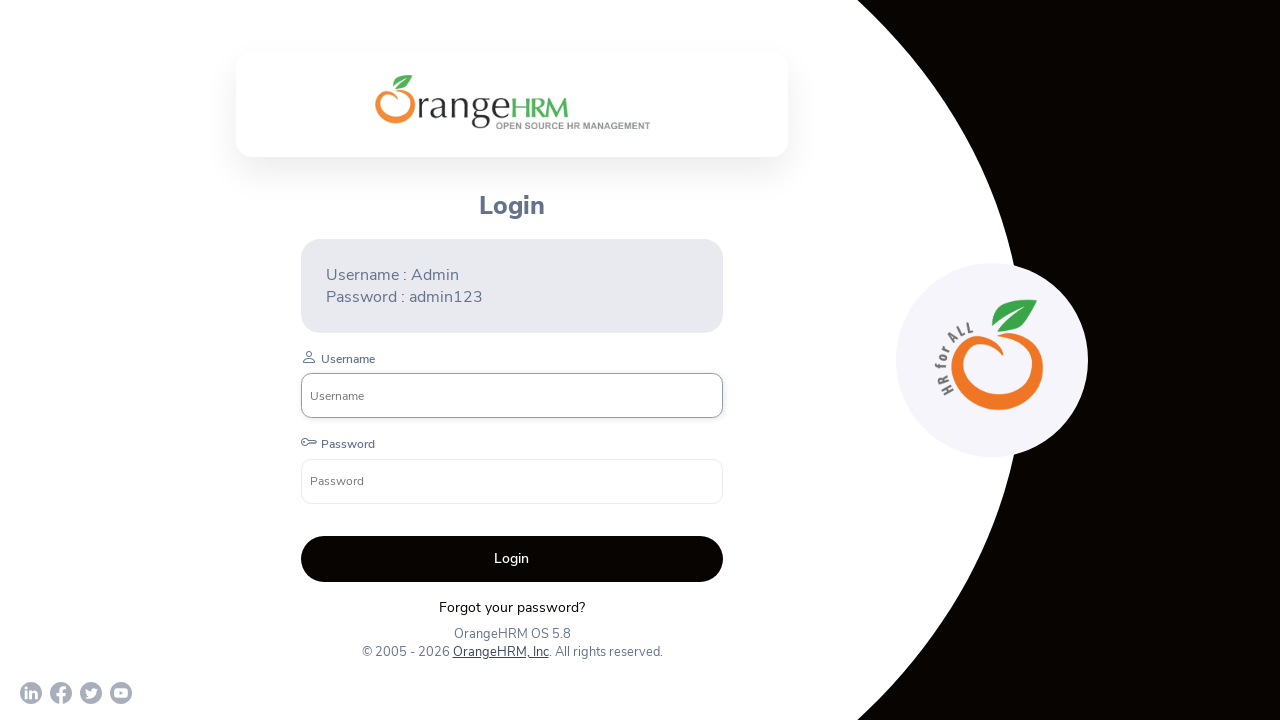

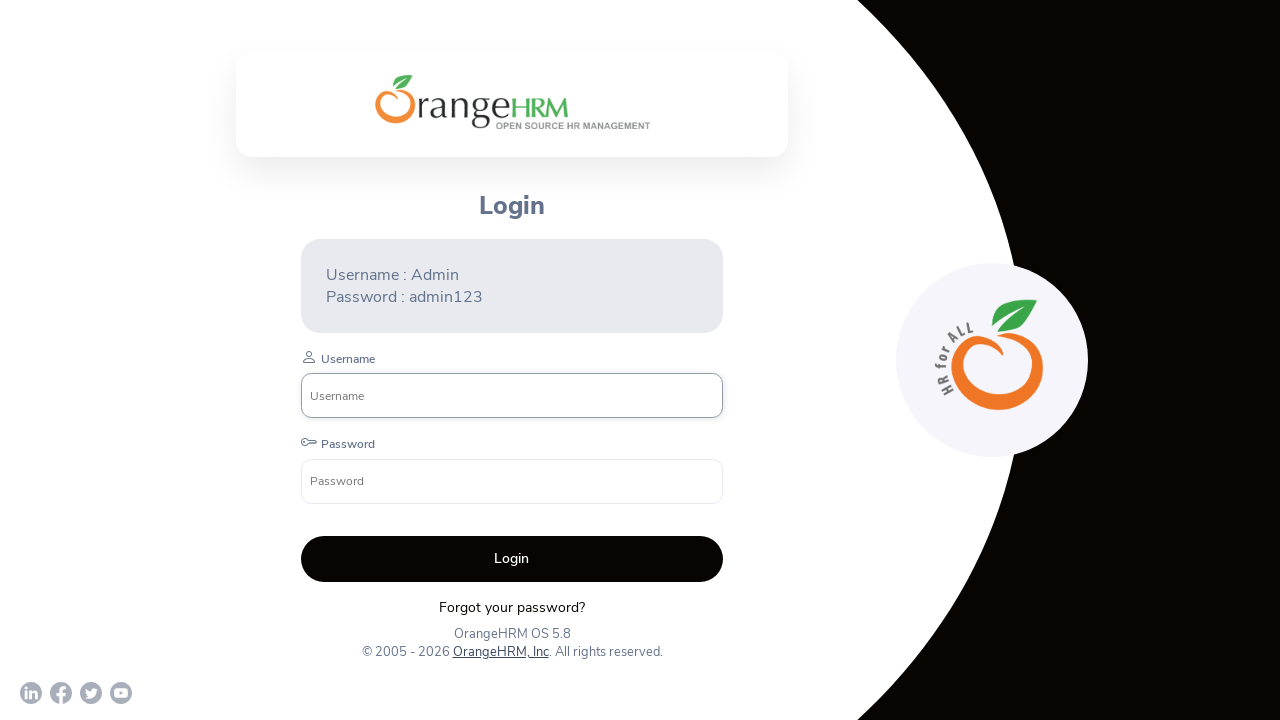